Tests the drag and drop functionality on jQuery UI demo page by dragging an element and dropping it onto a target area

Starting URL: https://jqueryui.com/

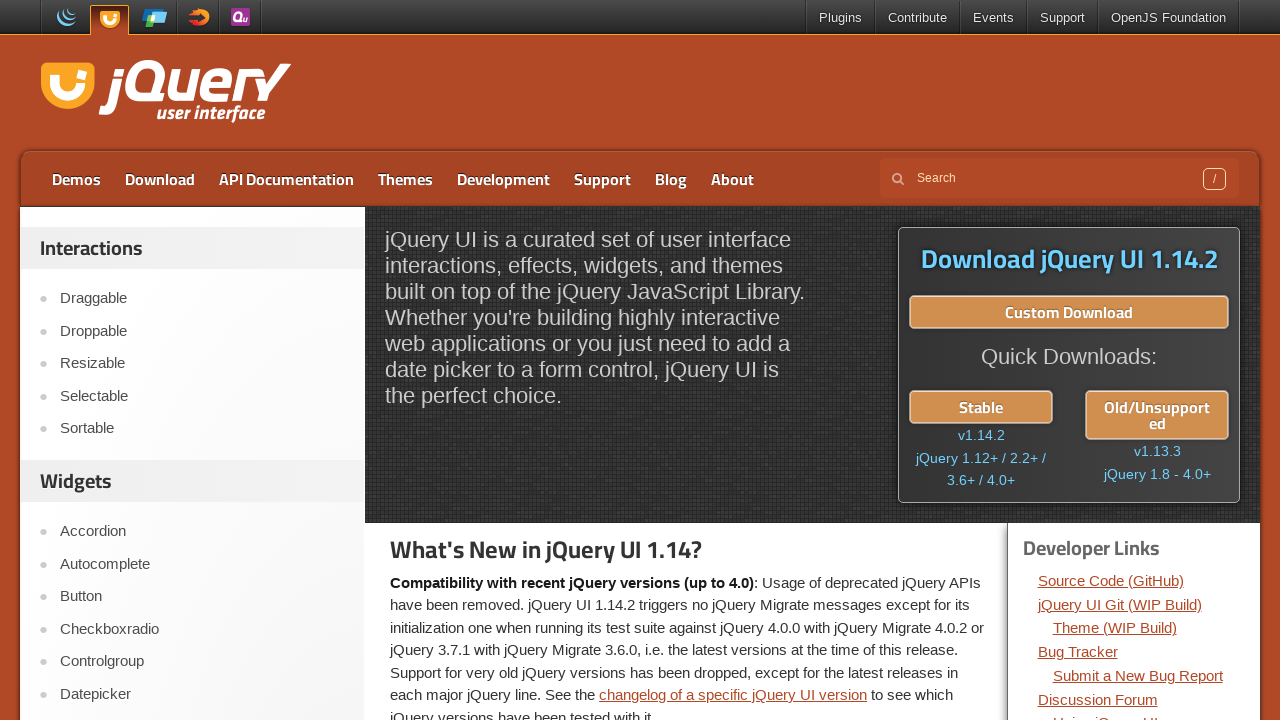

Clicked on Droppable link to navigate to drag and drop demo at (202, 331) on text='Droppable'
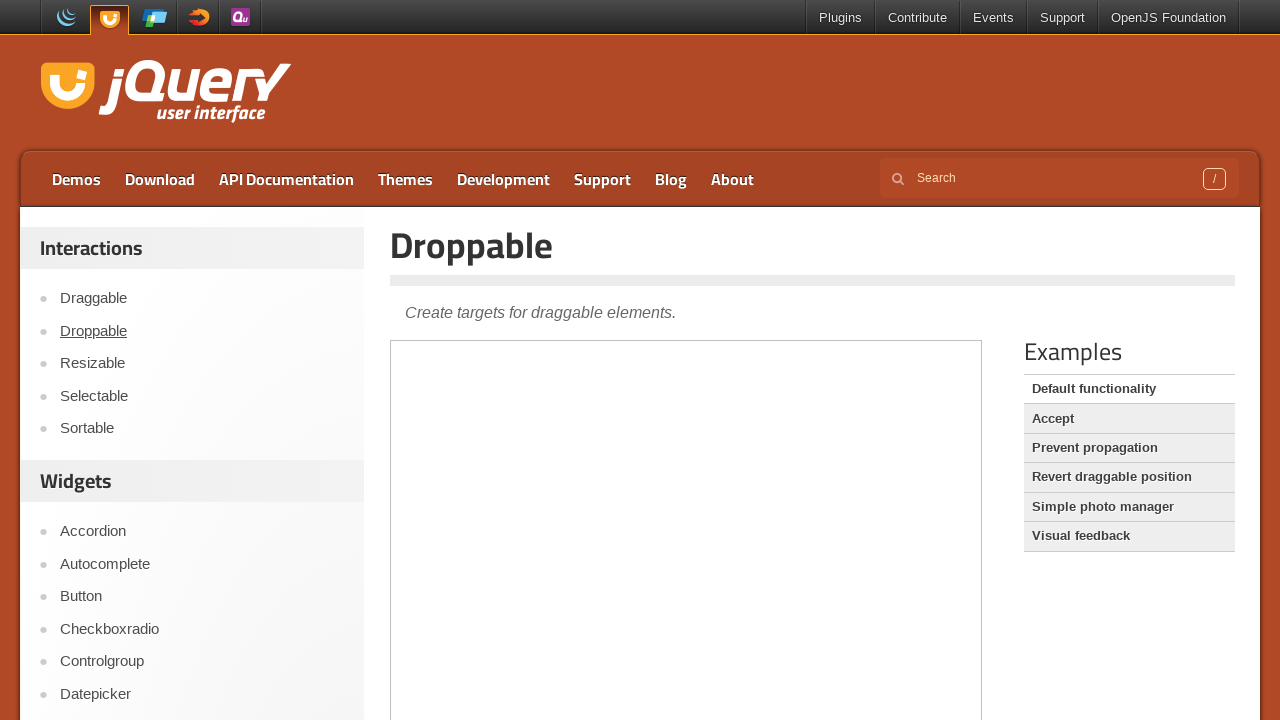

Located the demo iframe
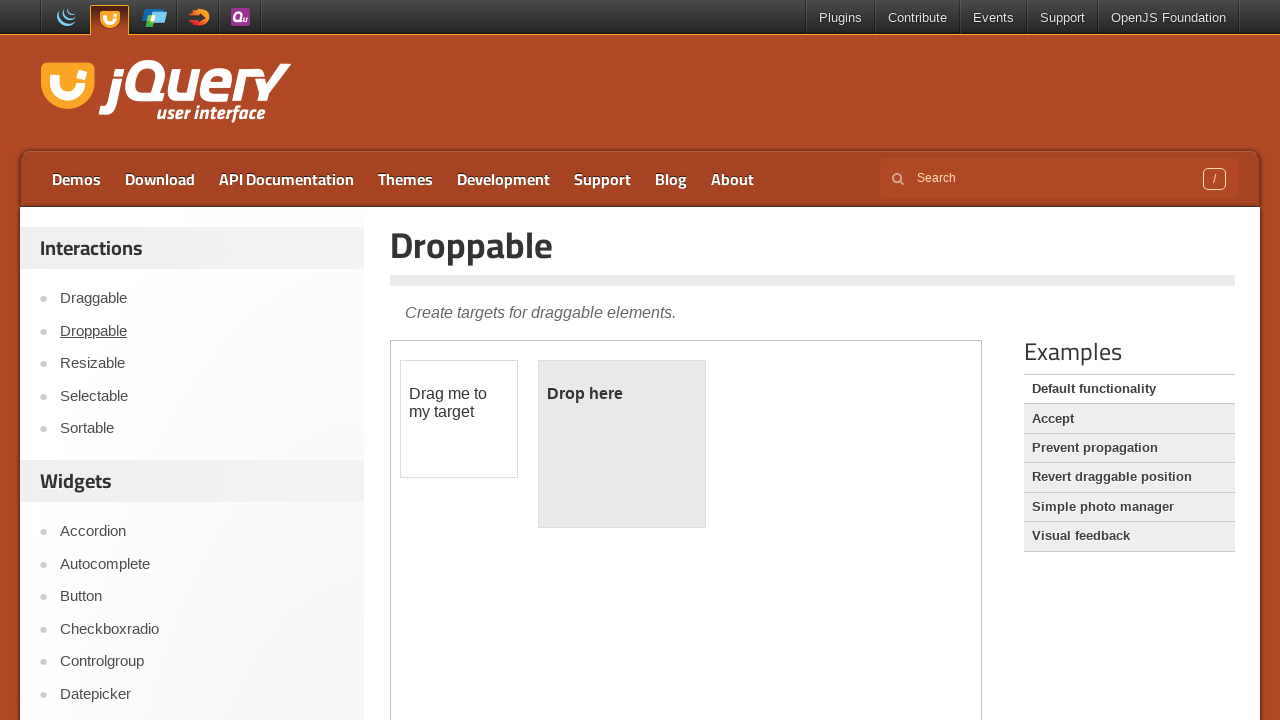

Located the draggable element
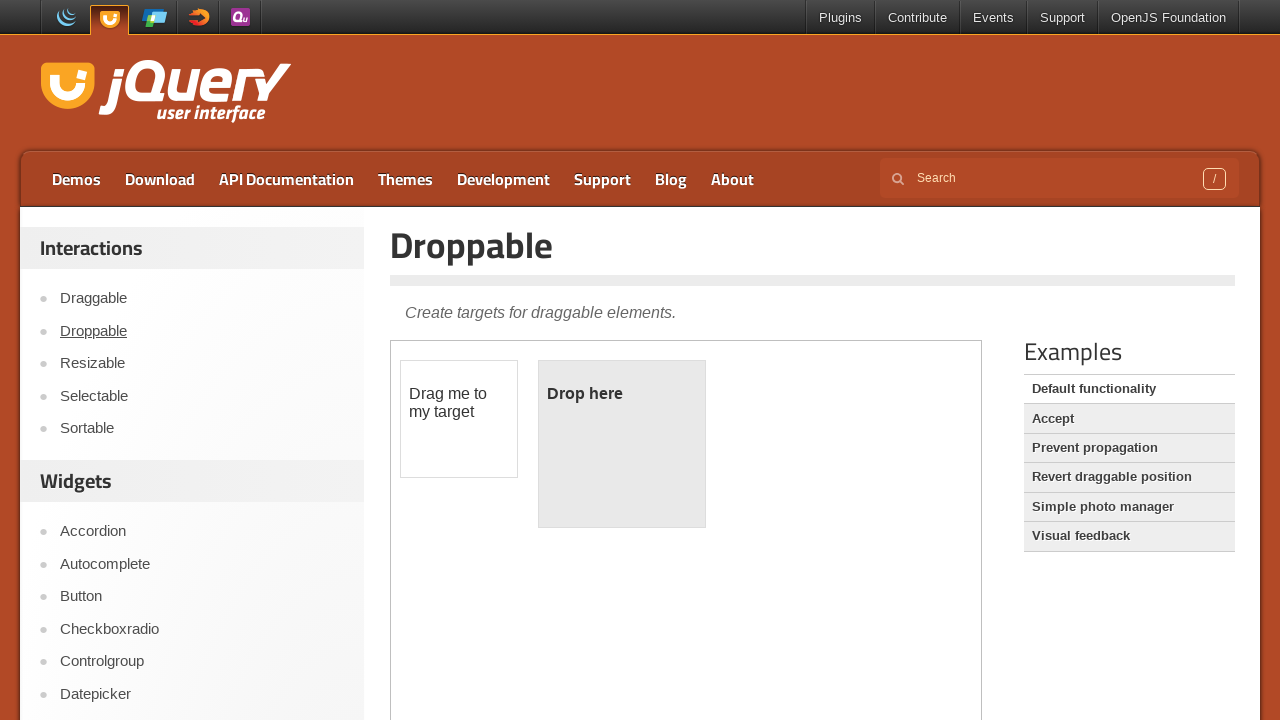

Located the droppable target area
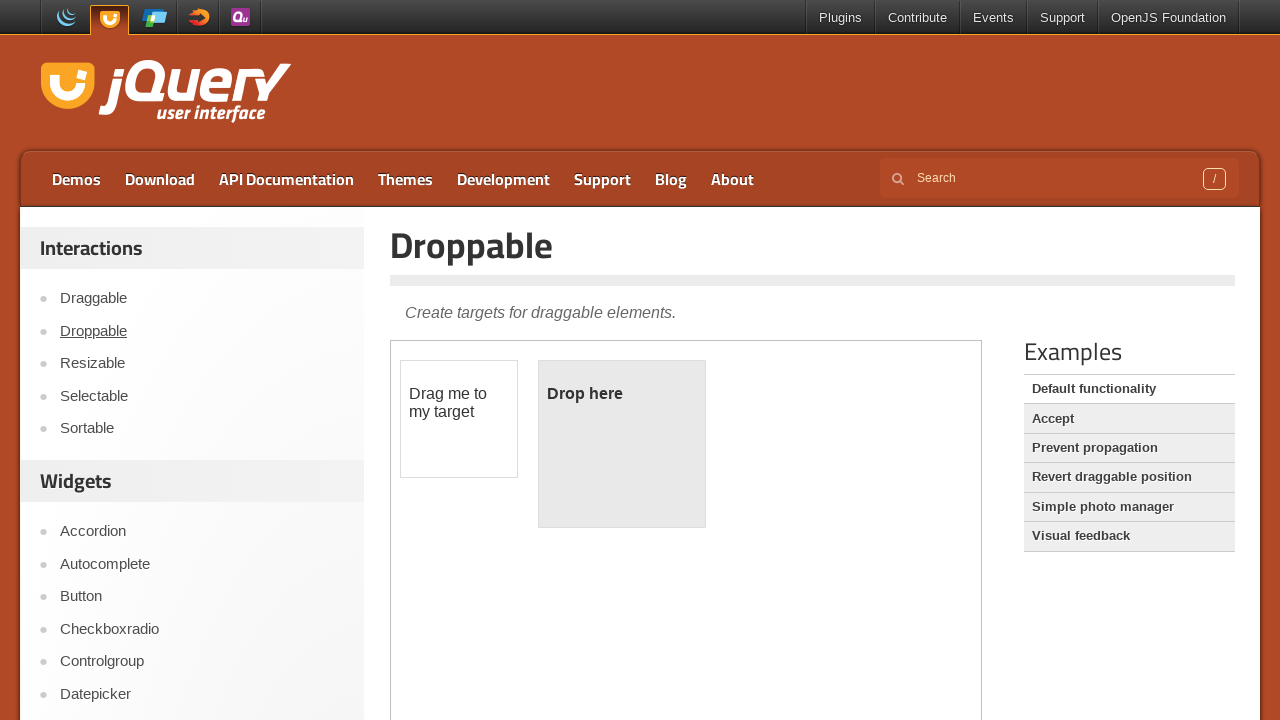

Dragged the element onto the target area and dropped it at (622, 444)
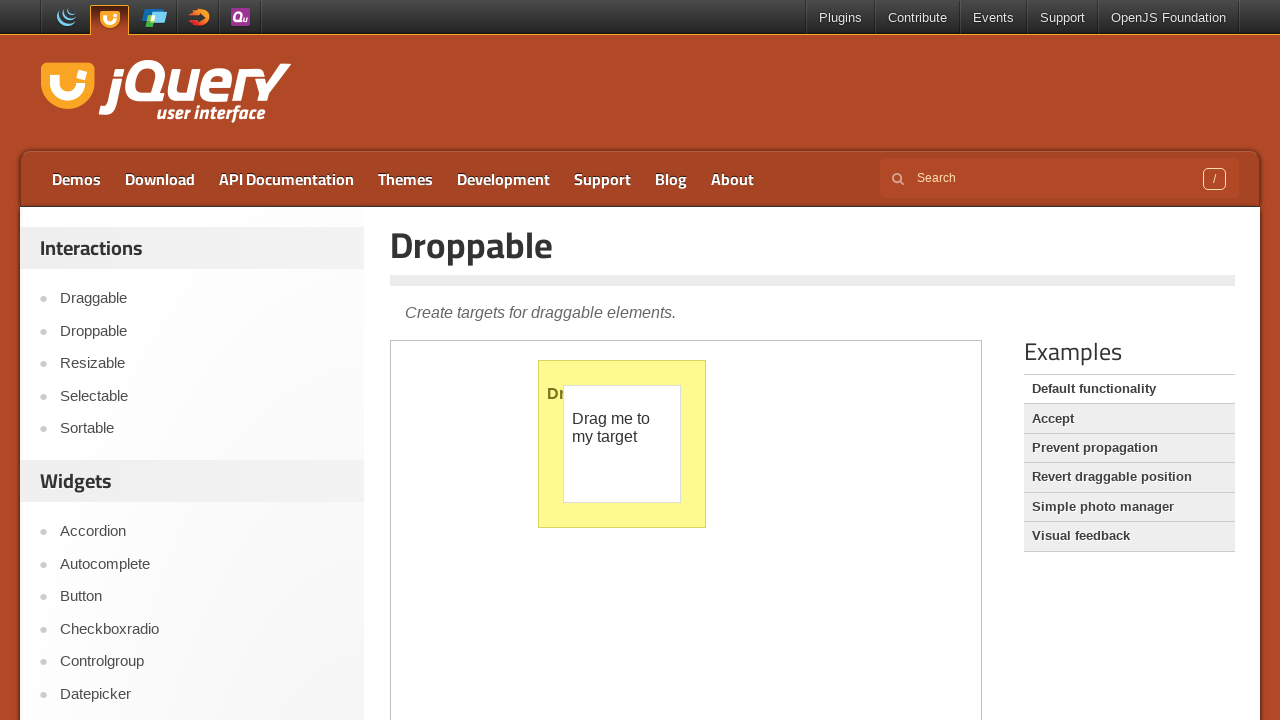

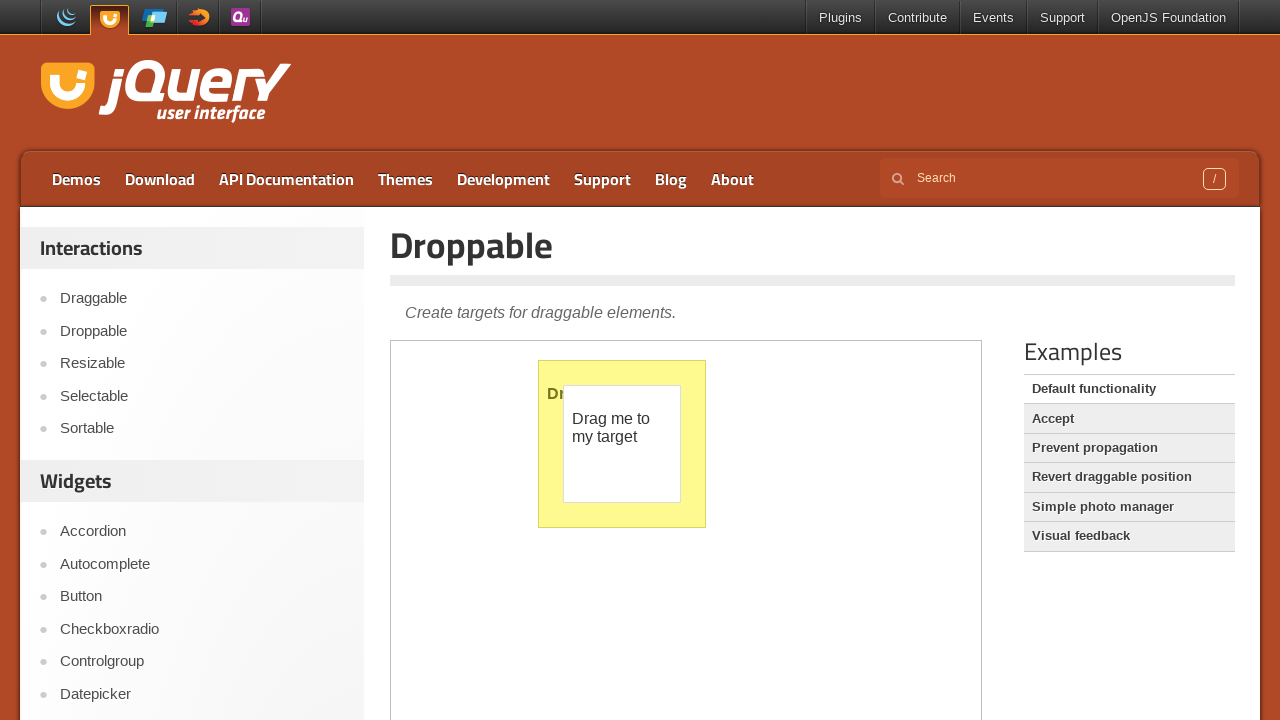